Tests checkbox functionality by verifying initial states and toggling checkboxes

Starting URL: https://the-internet.herokuapp.com/checkboxes

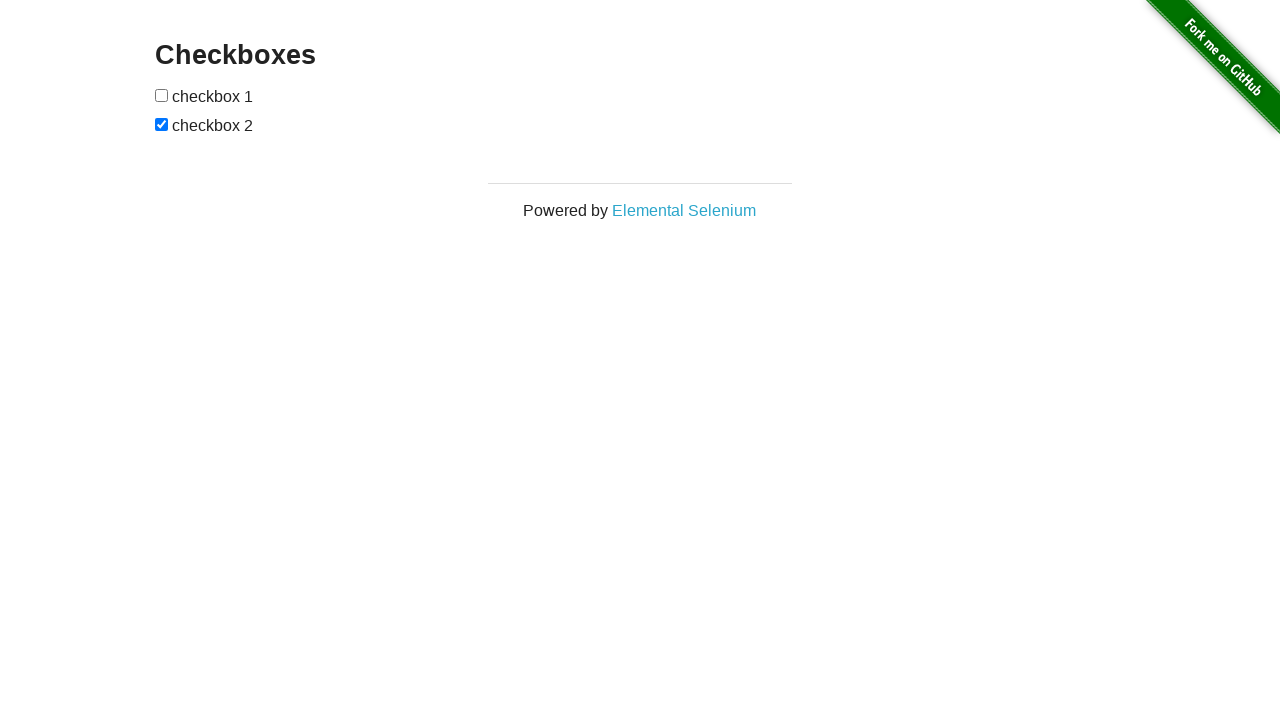

Located all checkboxes on the page
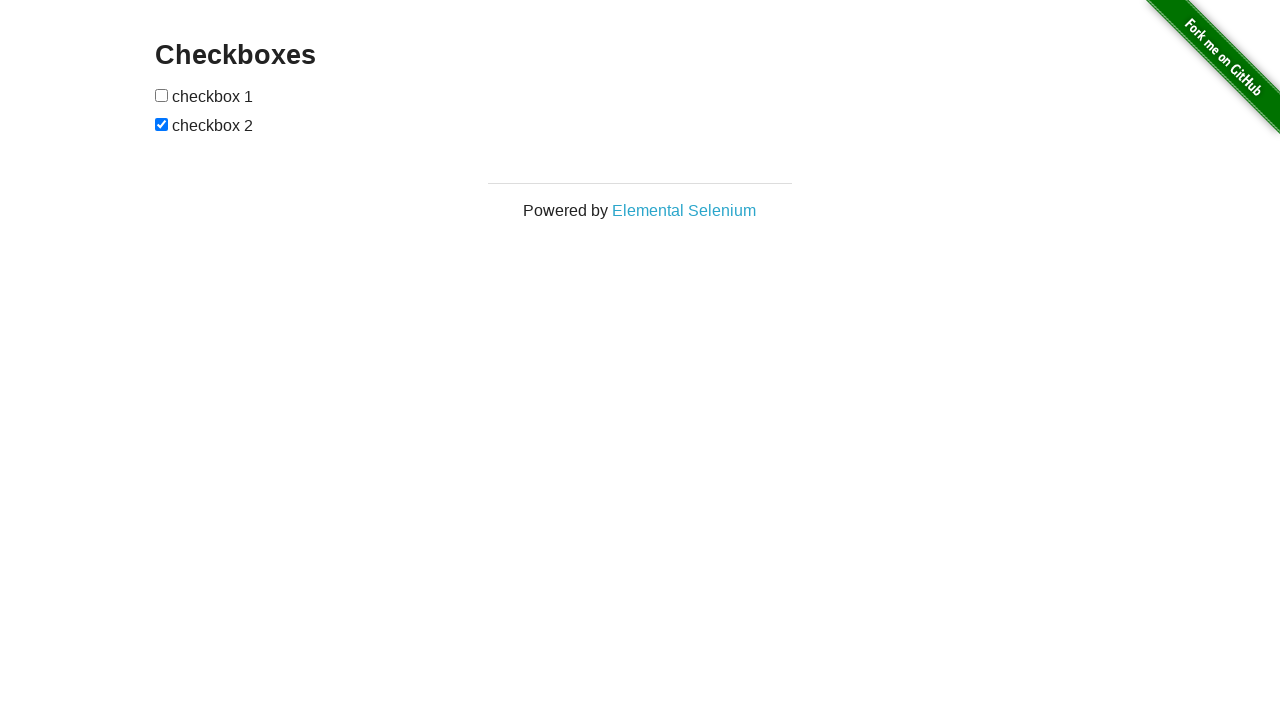

Selected first checkbox
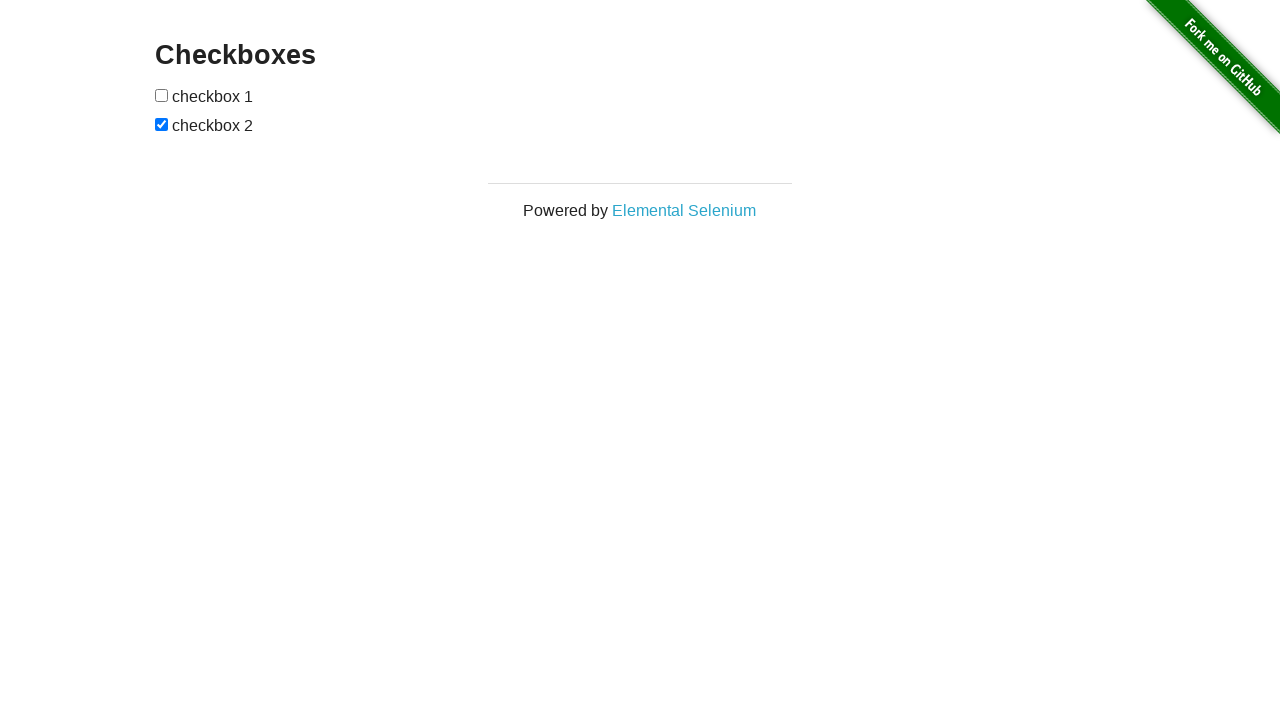

Selected second checkbox
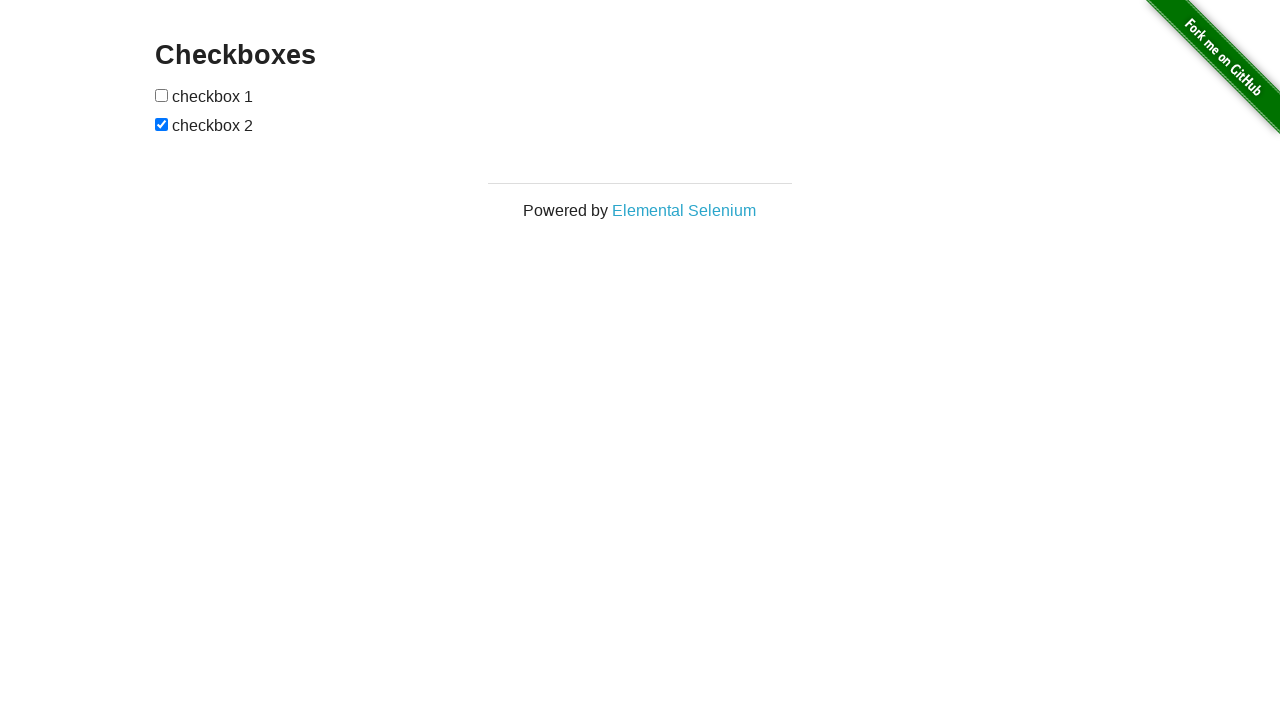

Verified first checkbox is initially unchecked
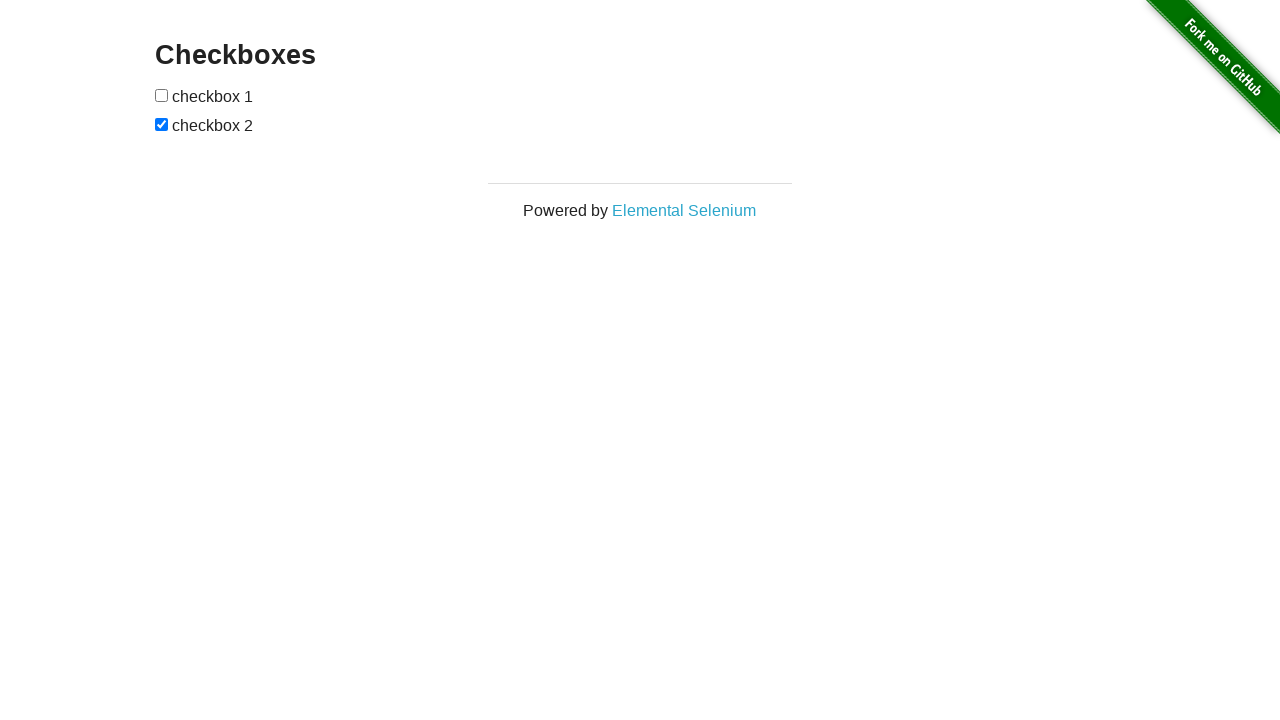

Verified second checkbox is initially checked
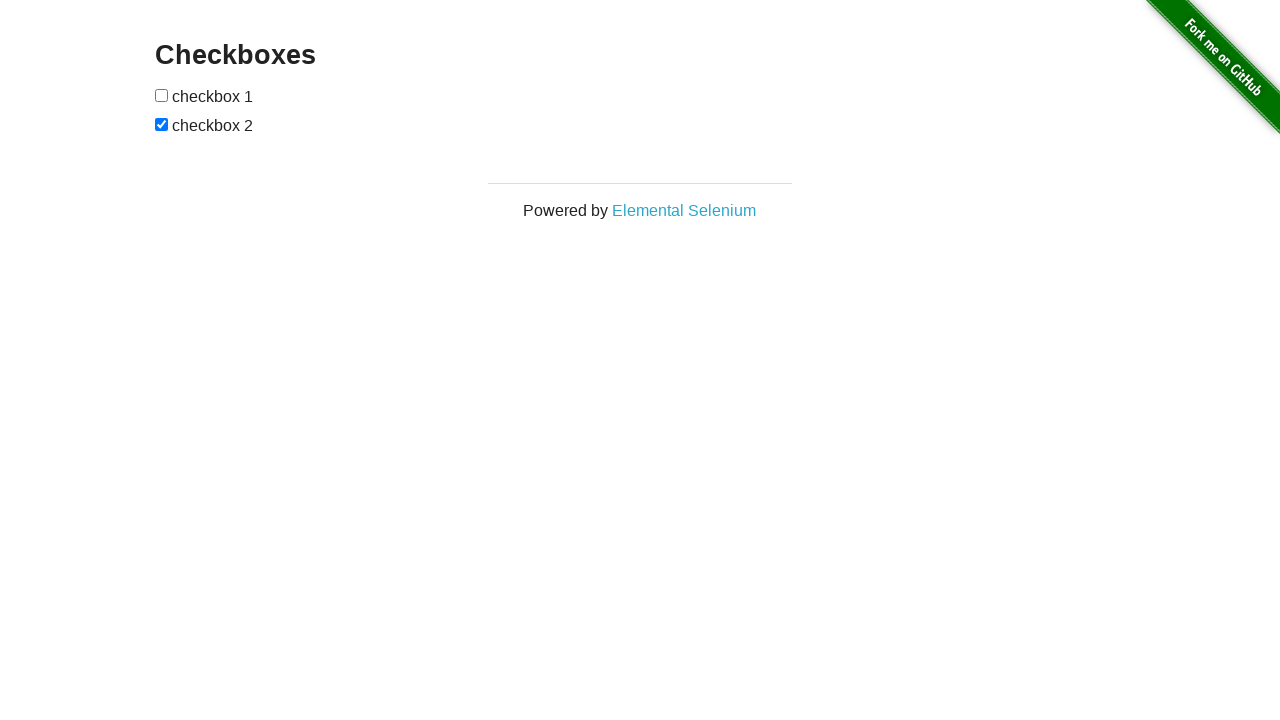

Clicked first checkbox to toggle it at (162, 95) on xpath=//form/input >> nth=0
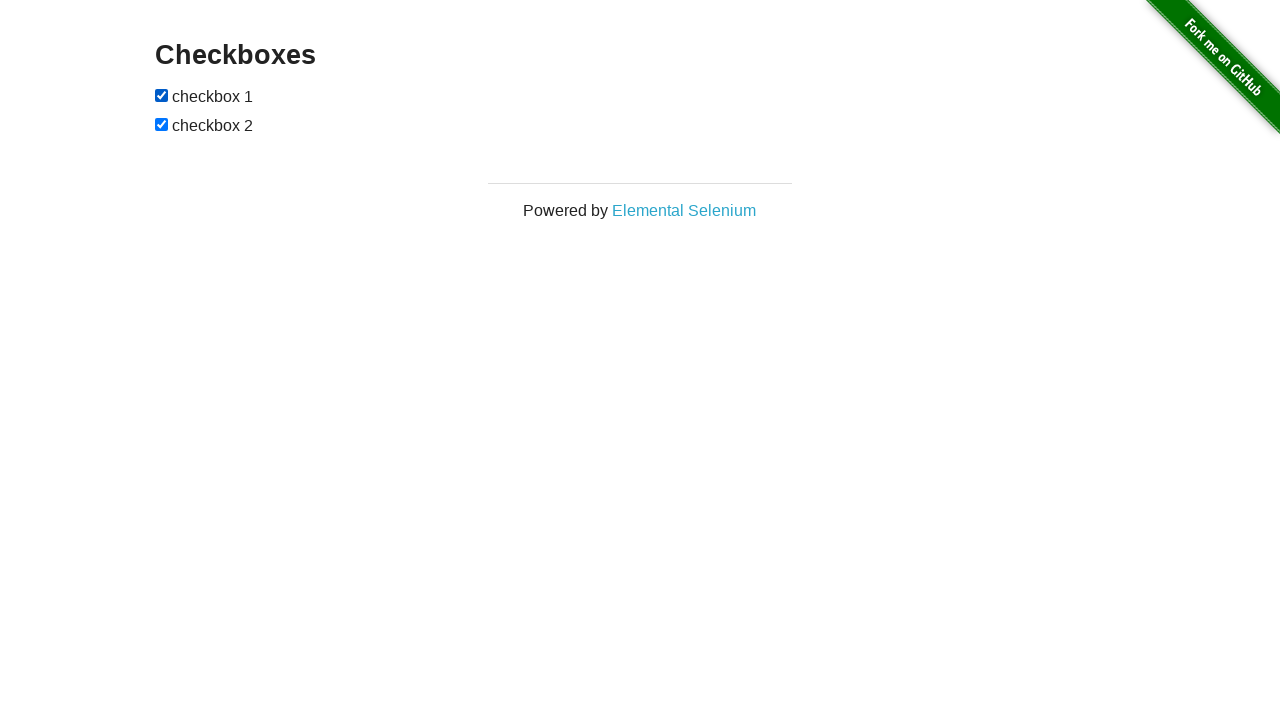

Clicked second checkbox to toggle it at (162, 124) on xpath=//form/input >> nth=1
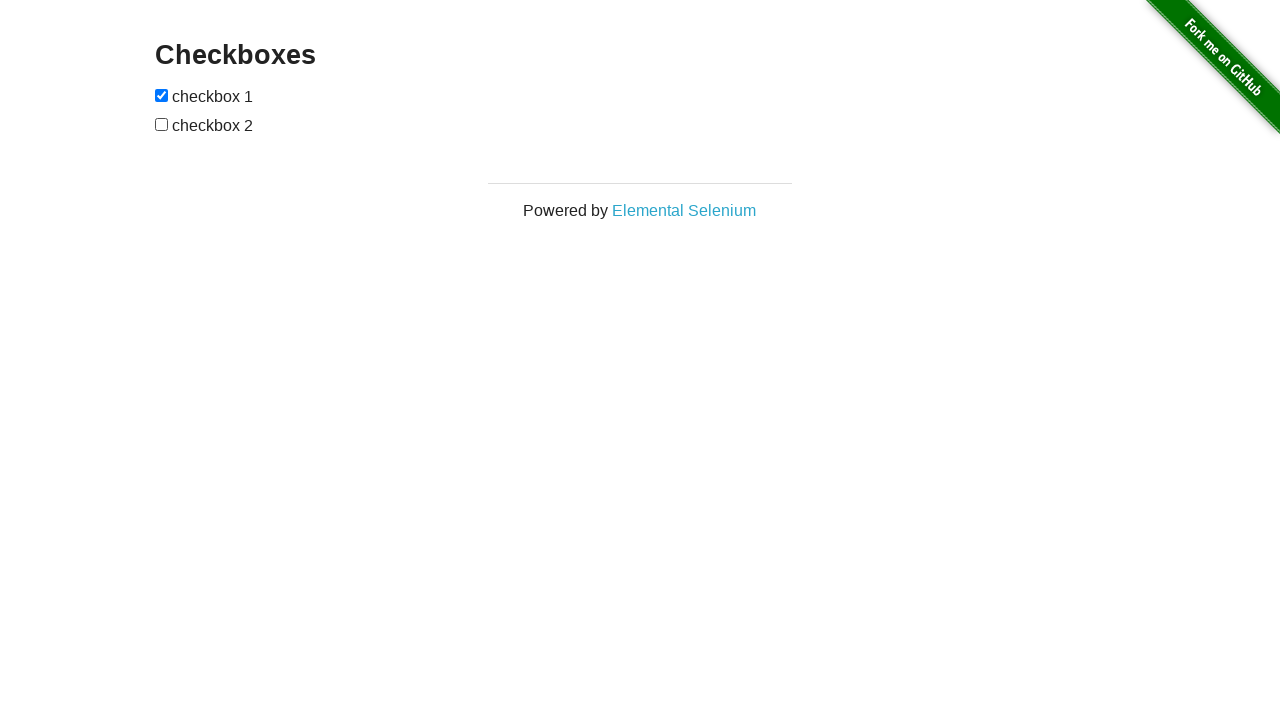

Verified first checkbox is now checked after toggle
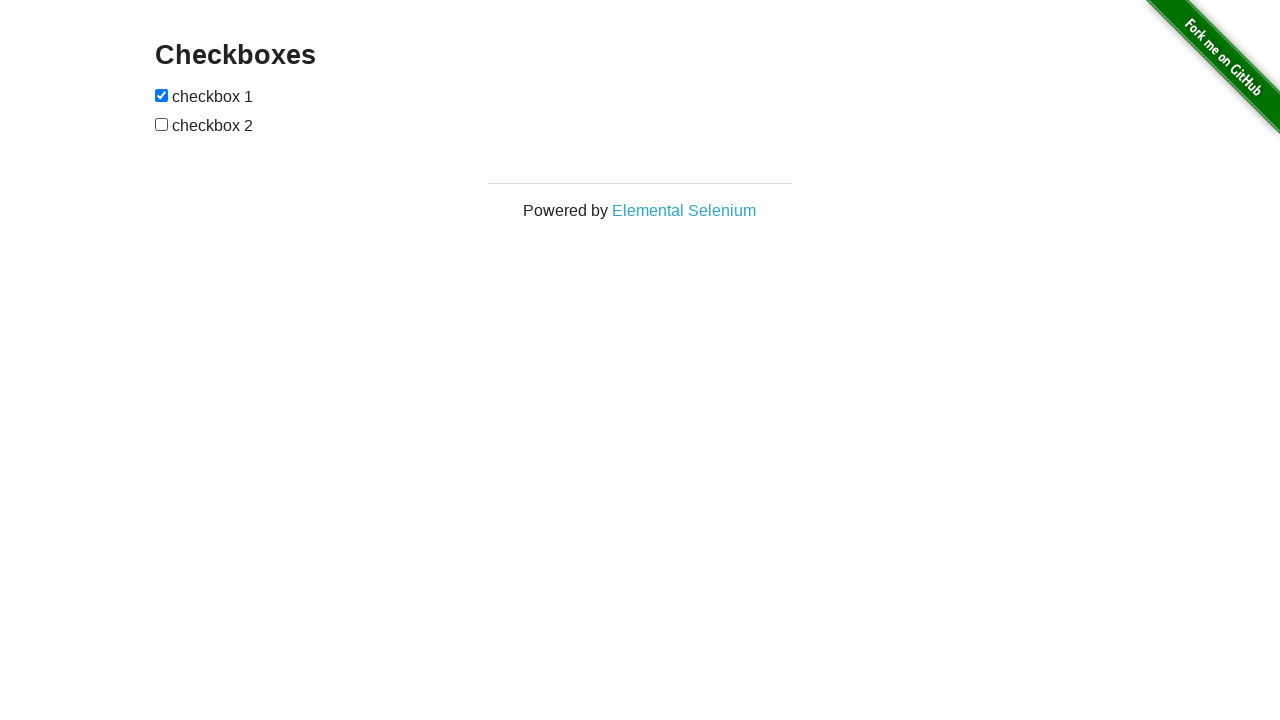

Verified second checkbox is now unchecked after toggle
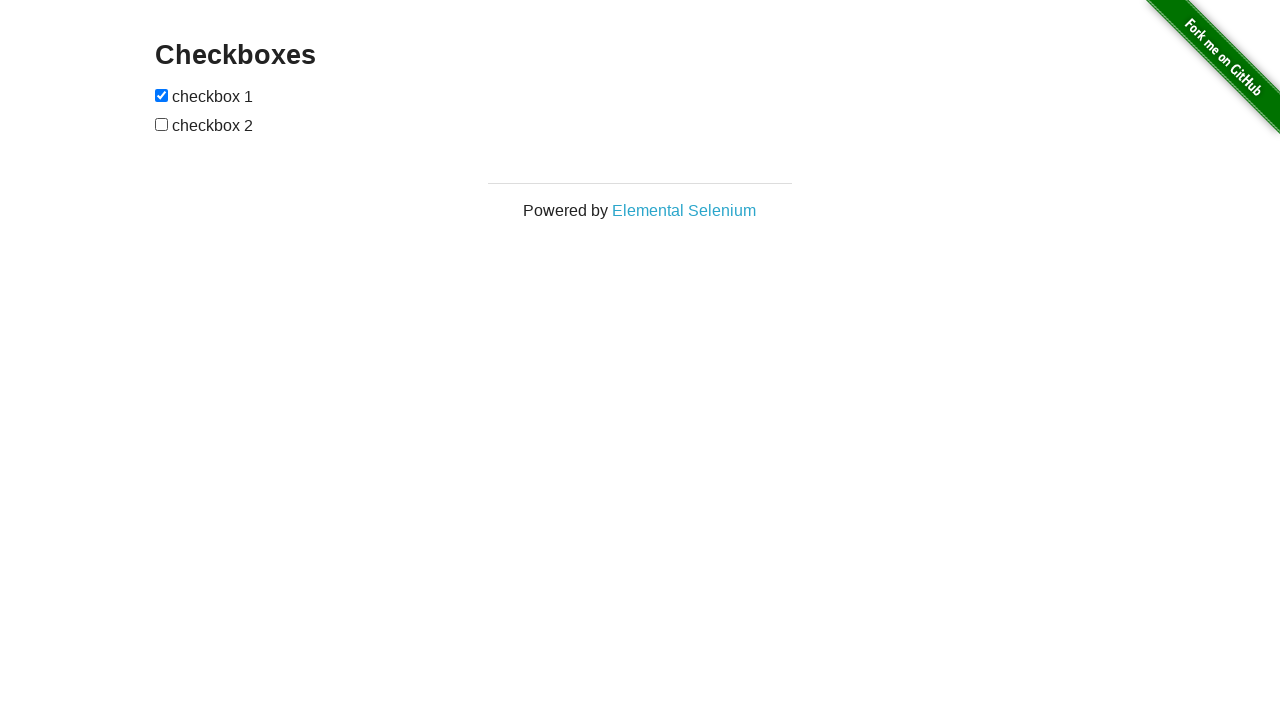

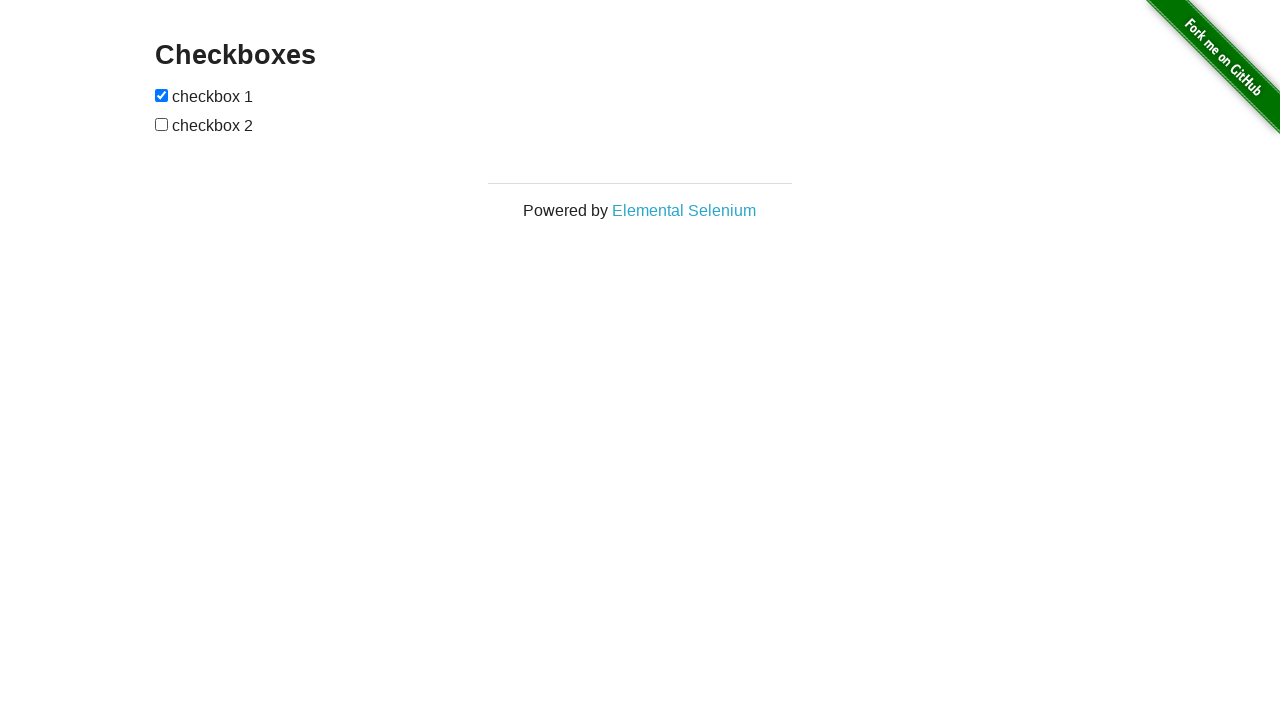